Tests radio button functionality by iterating through radio button options and checking their attributes

Starting URL: http://echoecho.com/htmlforms10.htm

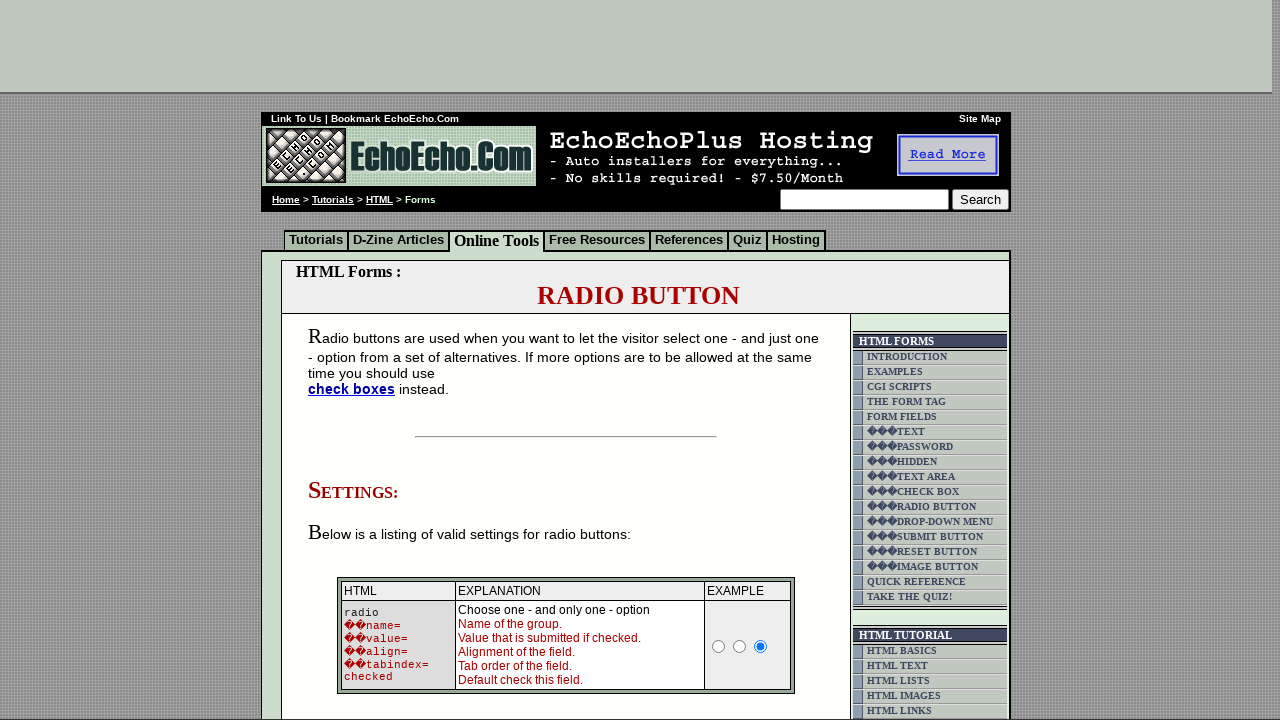

Navigated to radio button form page
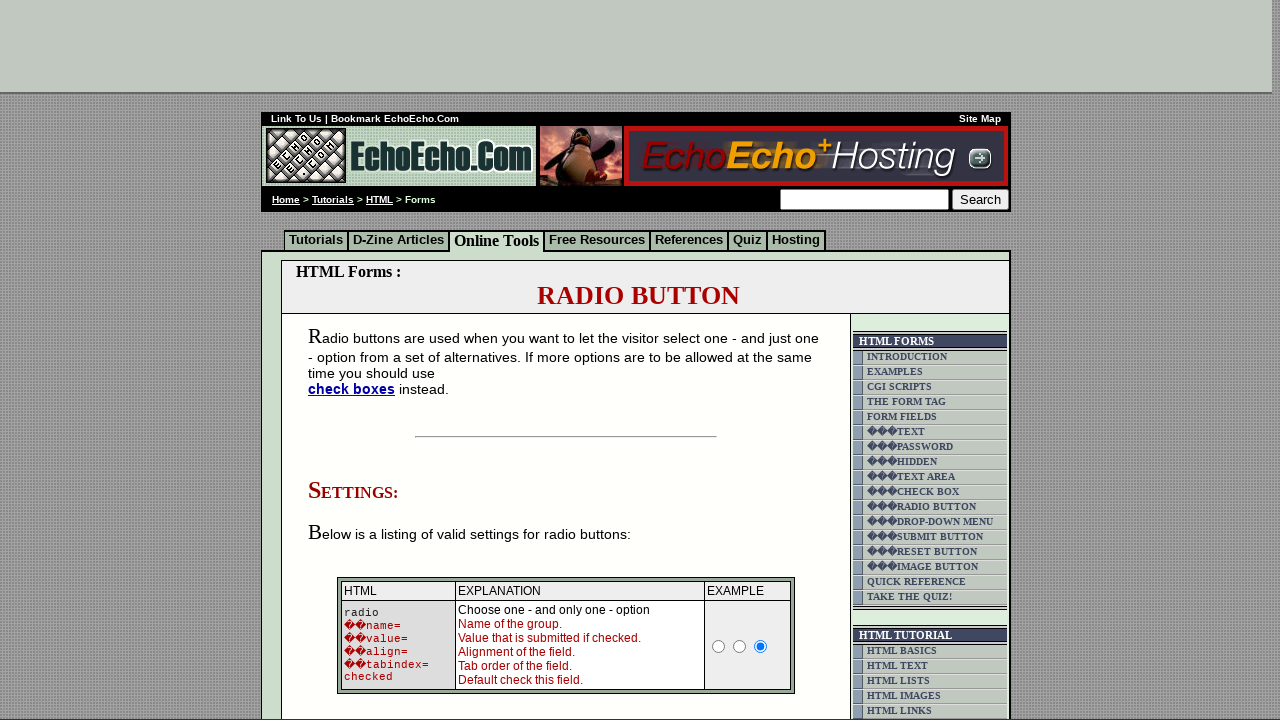

Located radio button container
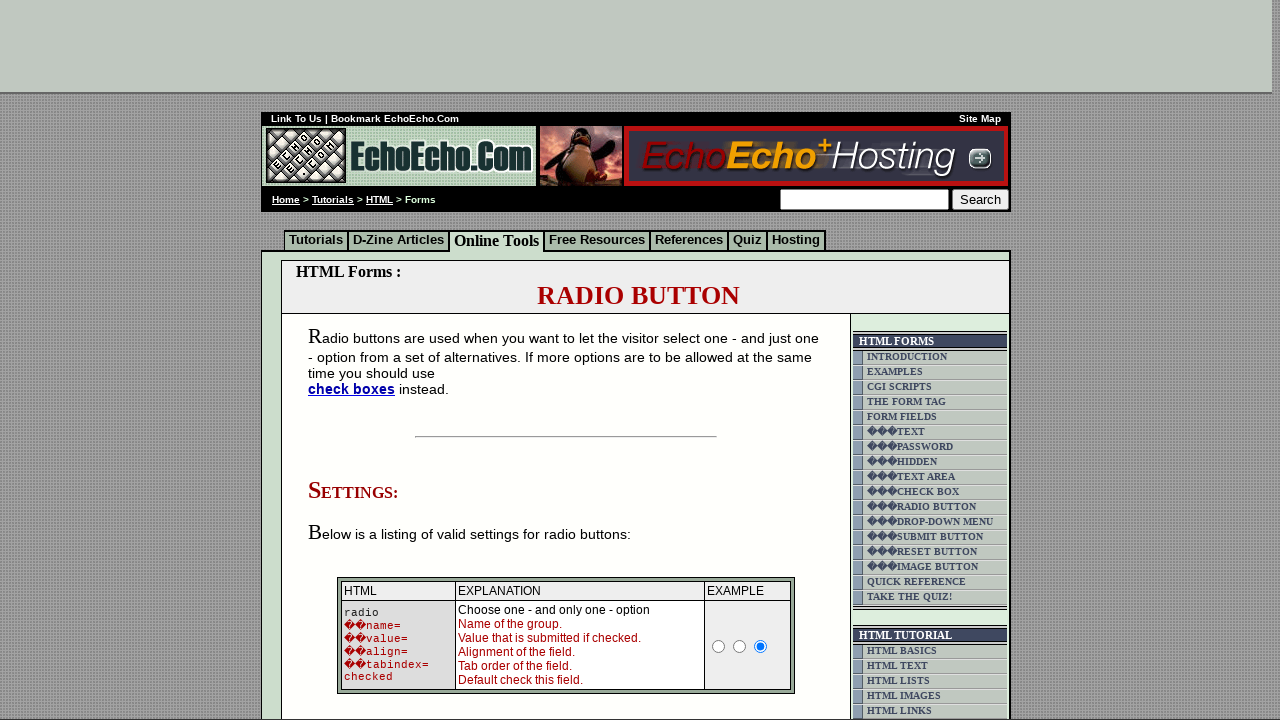

Located all radio buttons with name 'group1'
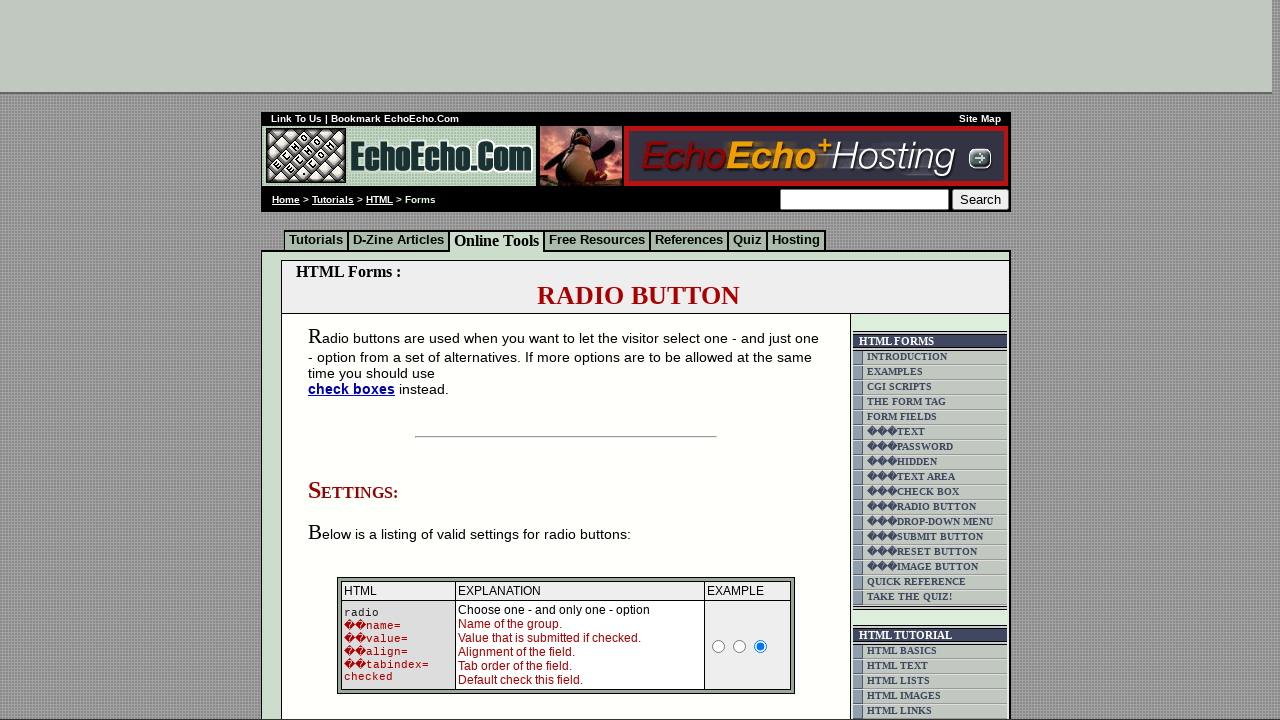

Found 3 radio buttons in the group
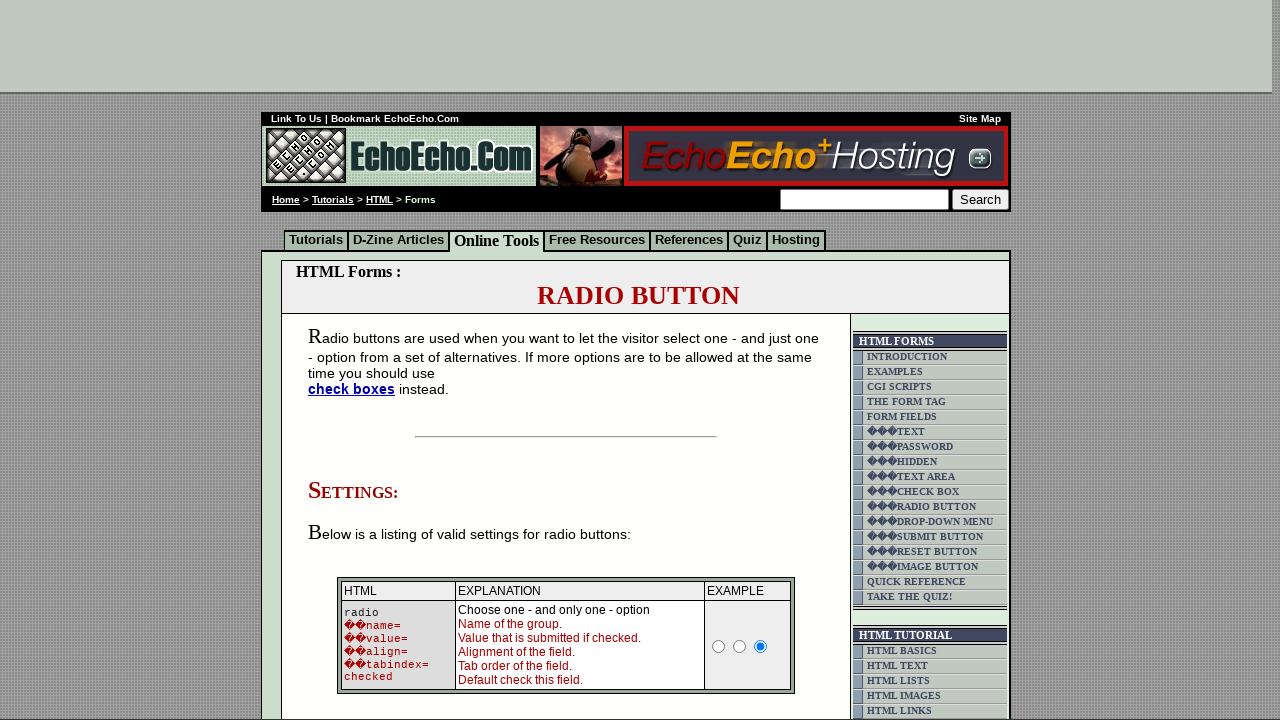

Selected radio button at index 0
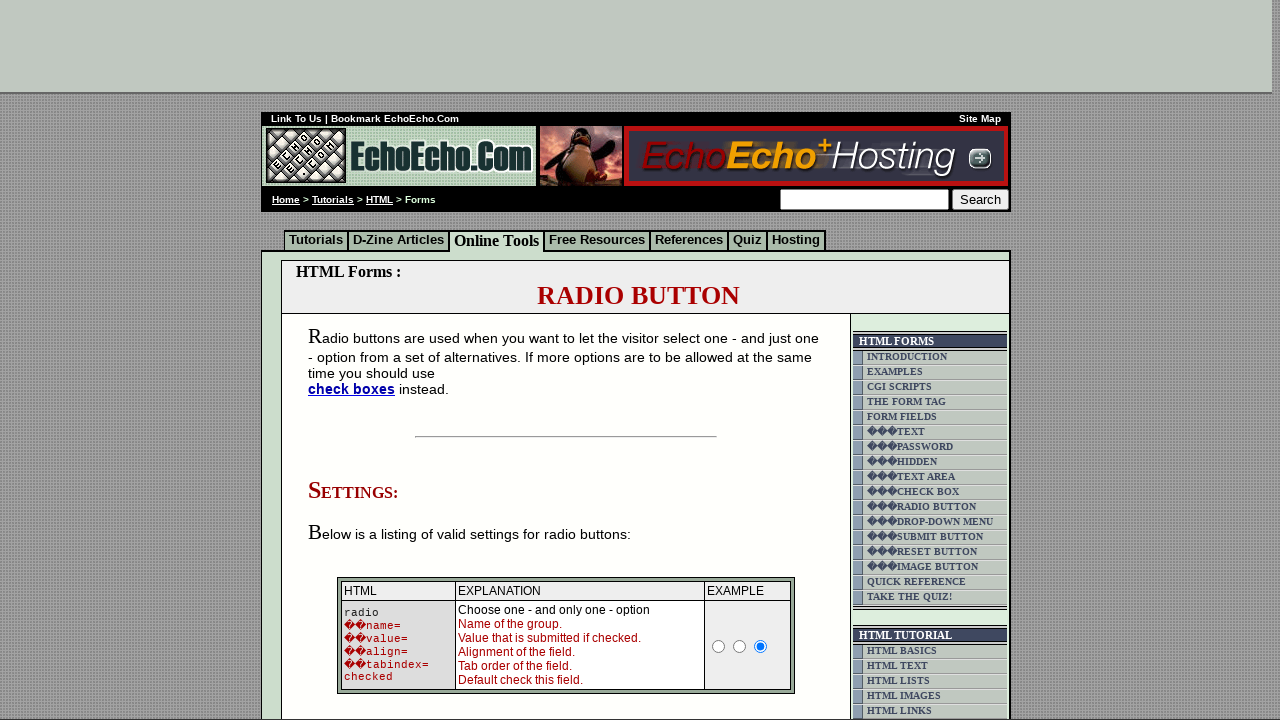

Retrieved value attribute: 'Milk' from radio button 0
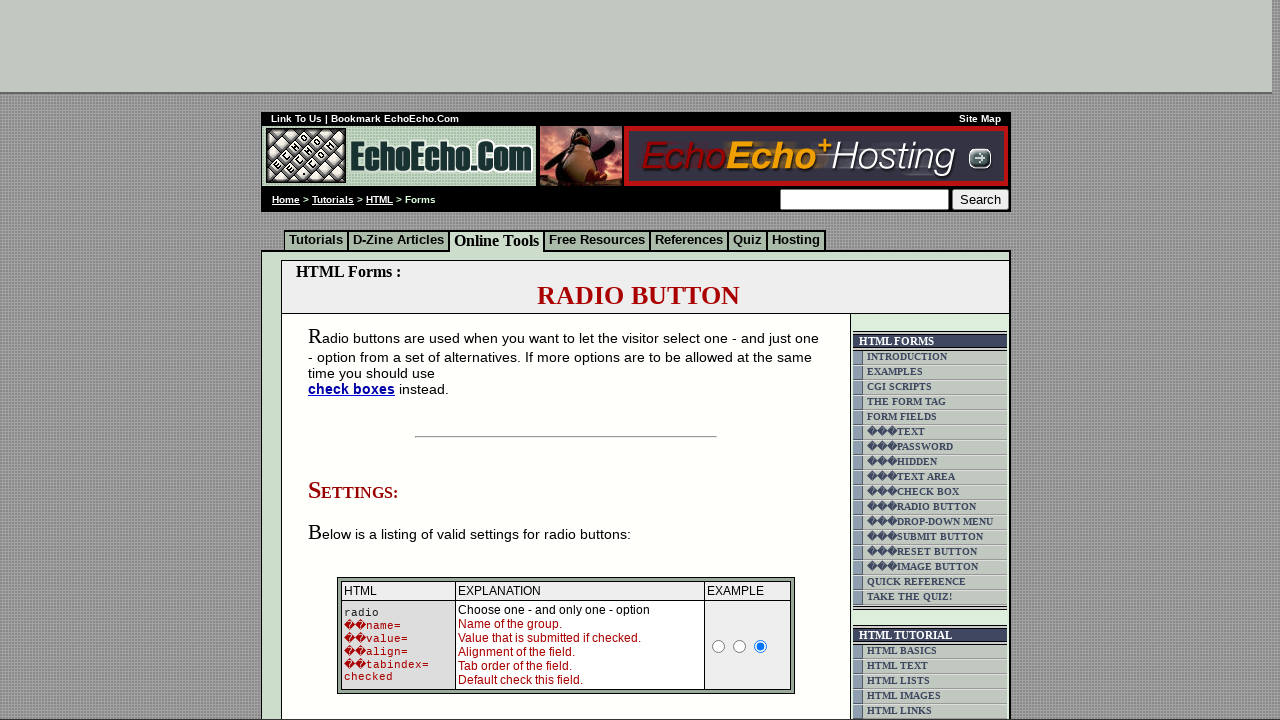

Retrieved checked attribute: 'None' from radio button 0
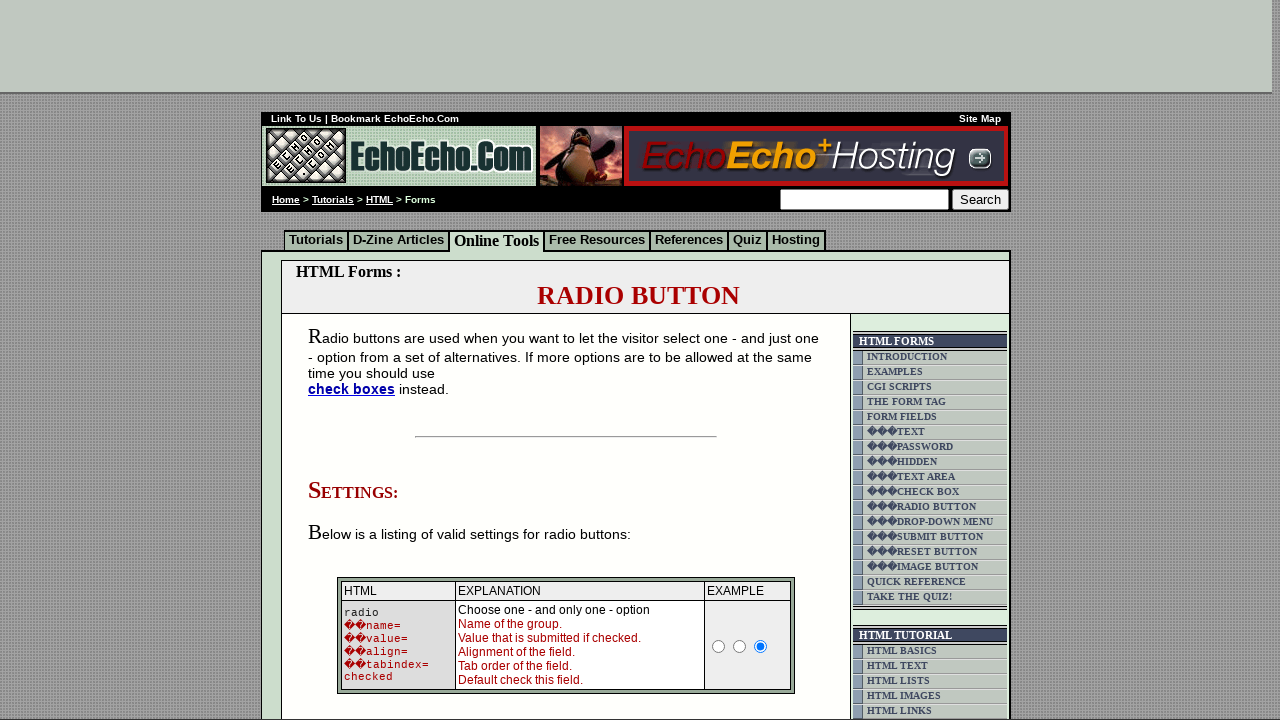

Selected radio button at index 1
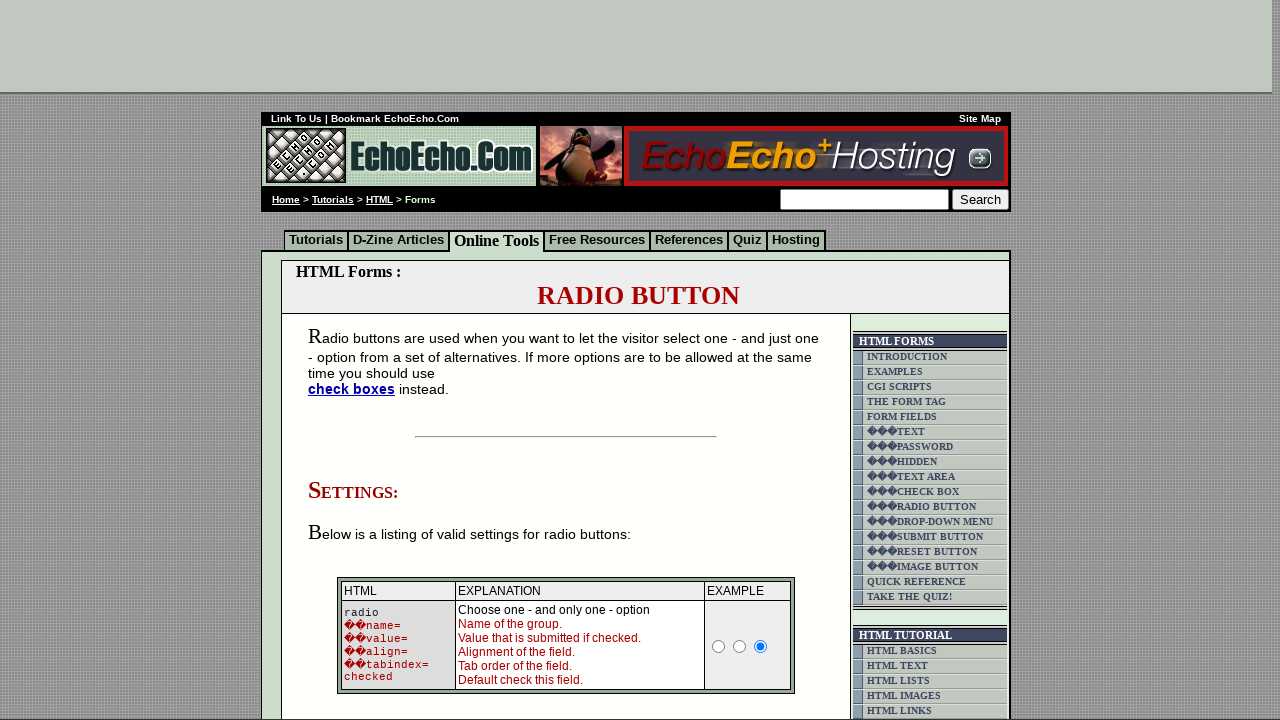

Retrieved value attribute: 'Butter' from radio button 1
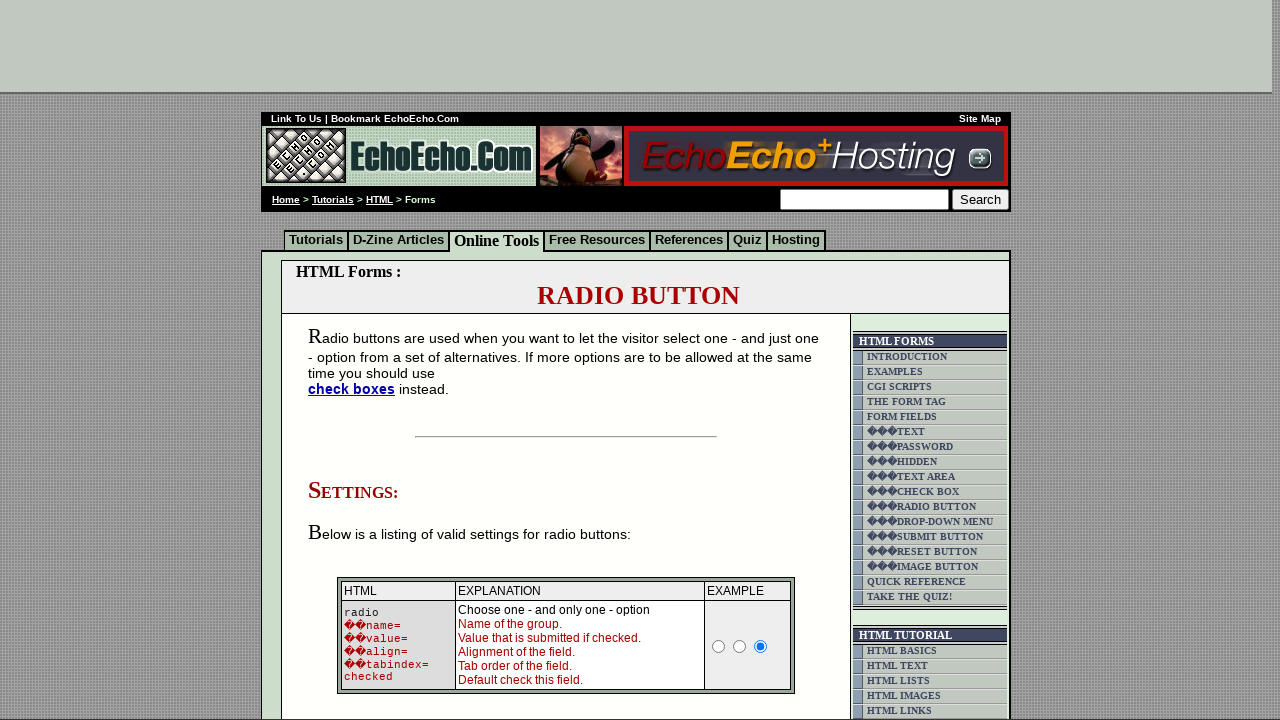

Retrieved checked attribute: '' from radio button 1
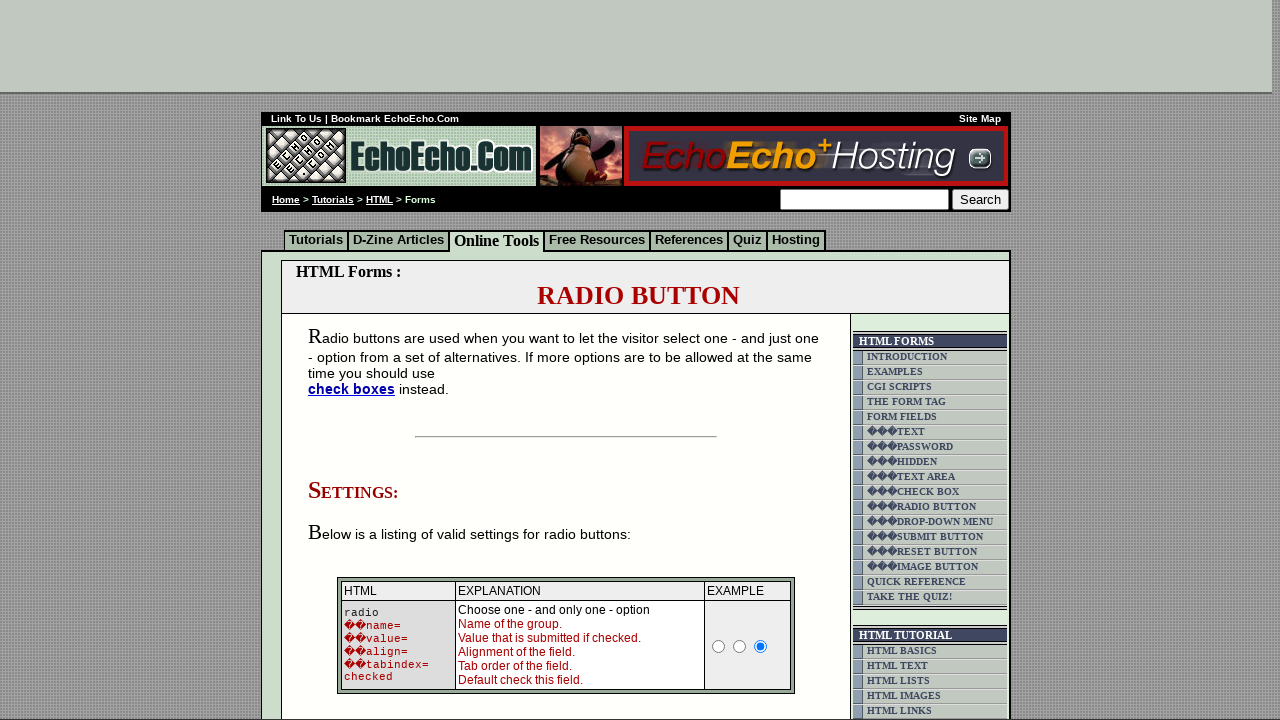

Selected radio button at index 2
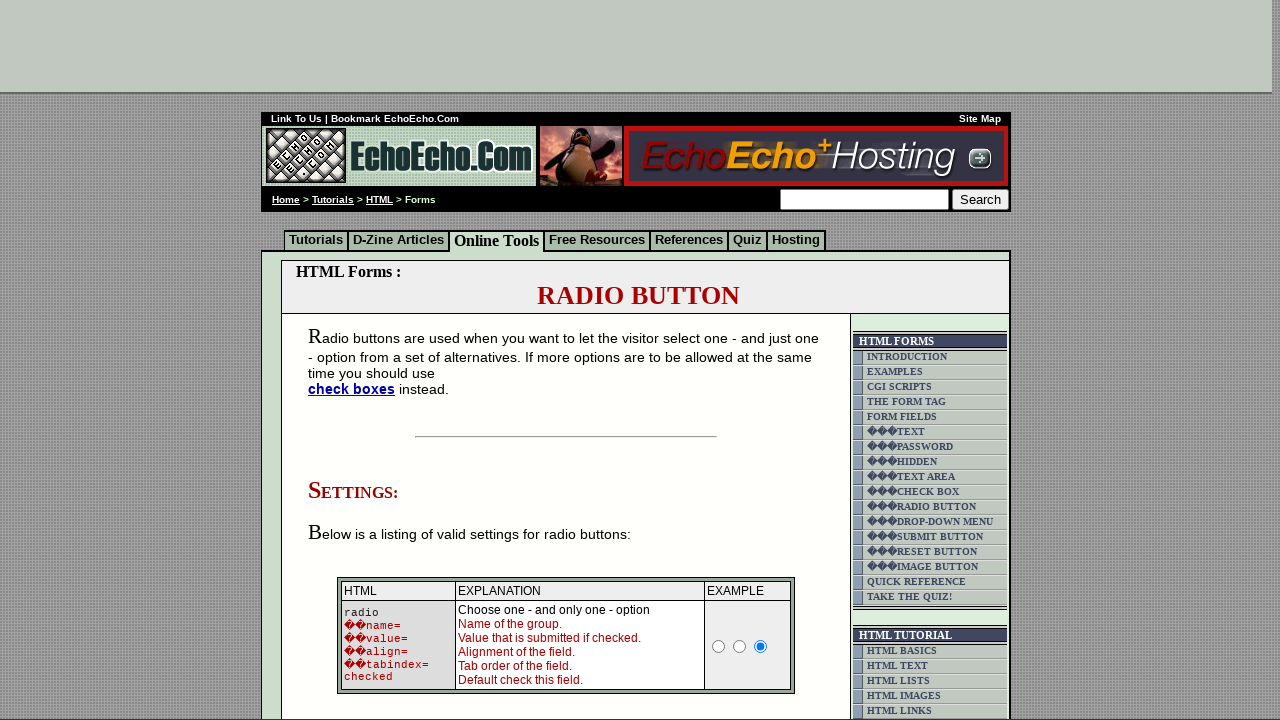

Retrieved value attribute: 'Cheese' from radio button 2
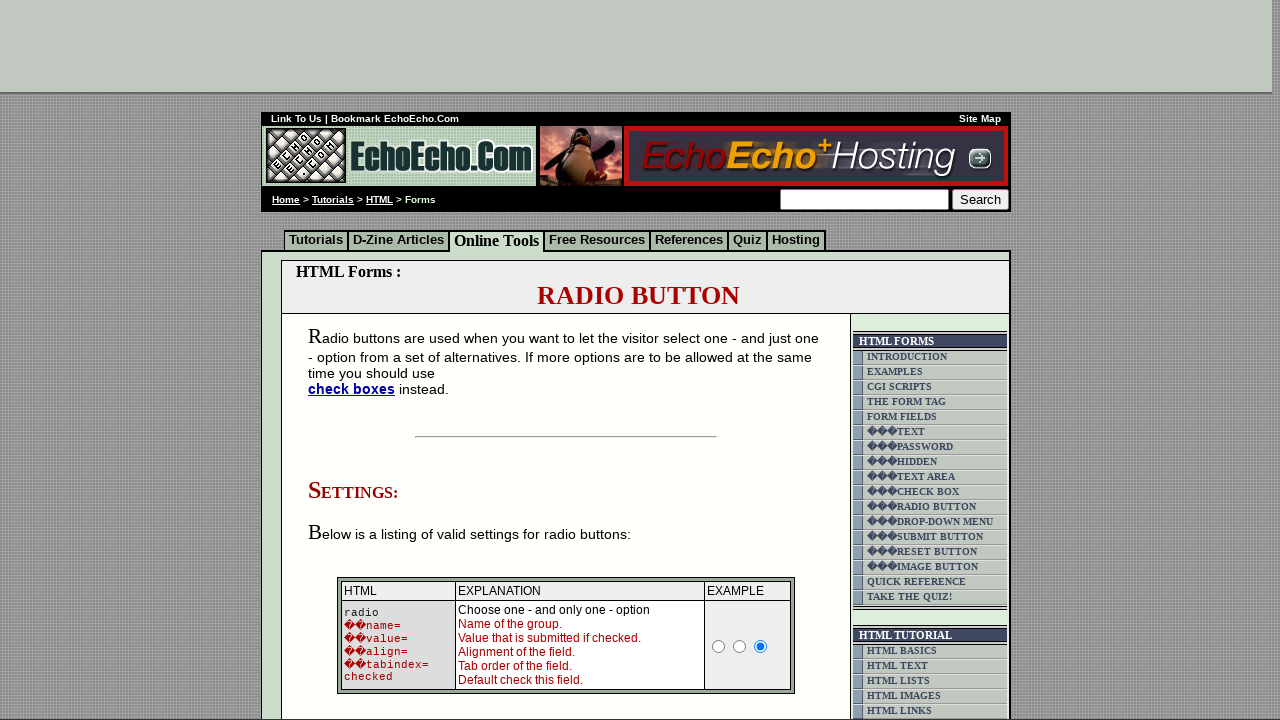

Retrieved checked attribute: 'None' from radio button 2
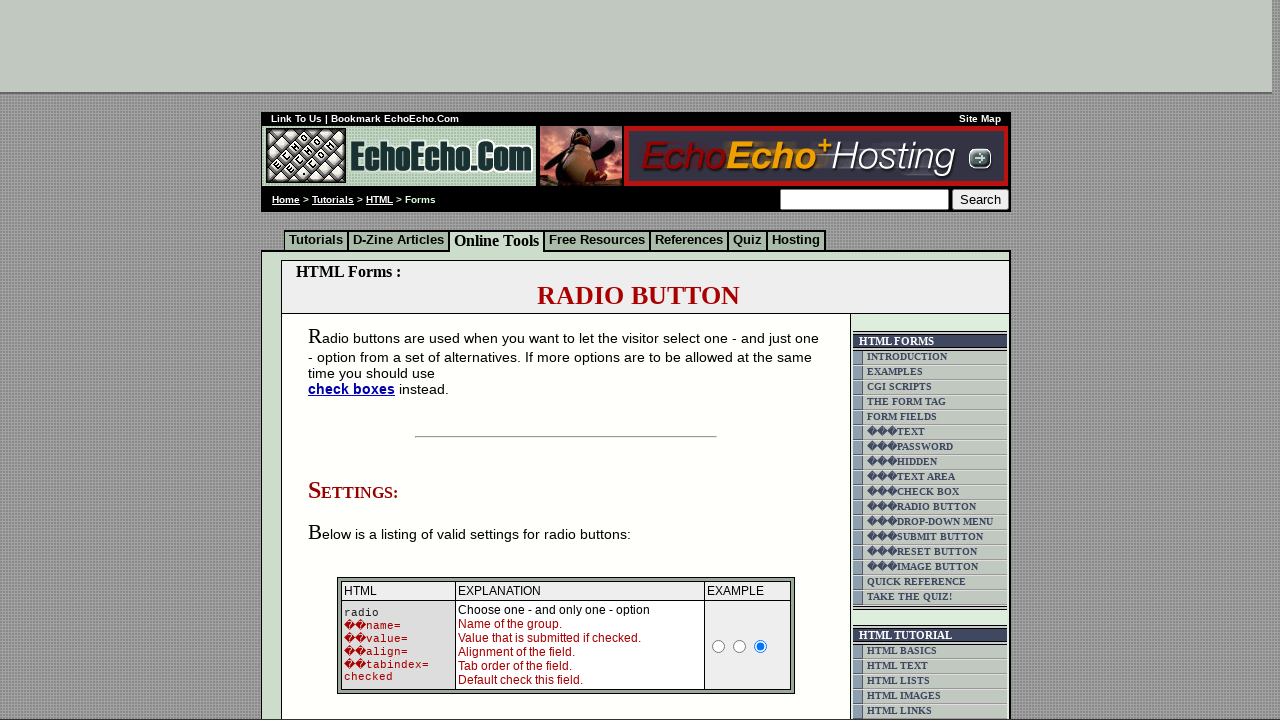

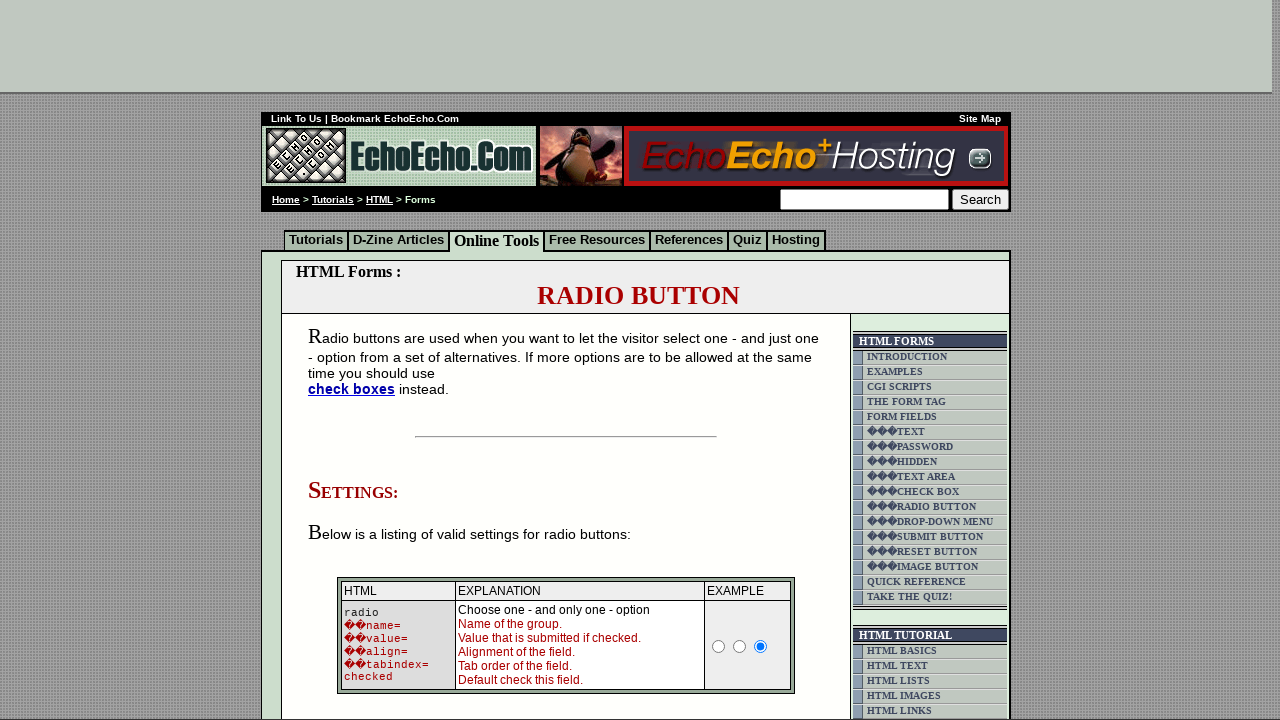